Tests that entered text is trimmed when saving edits.

Starting URL: https://demo.playwright.dev/todomvc

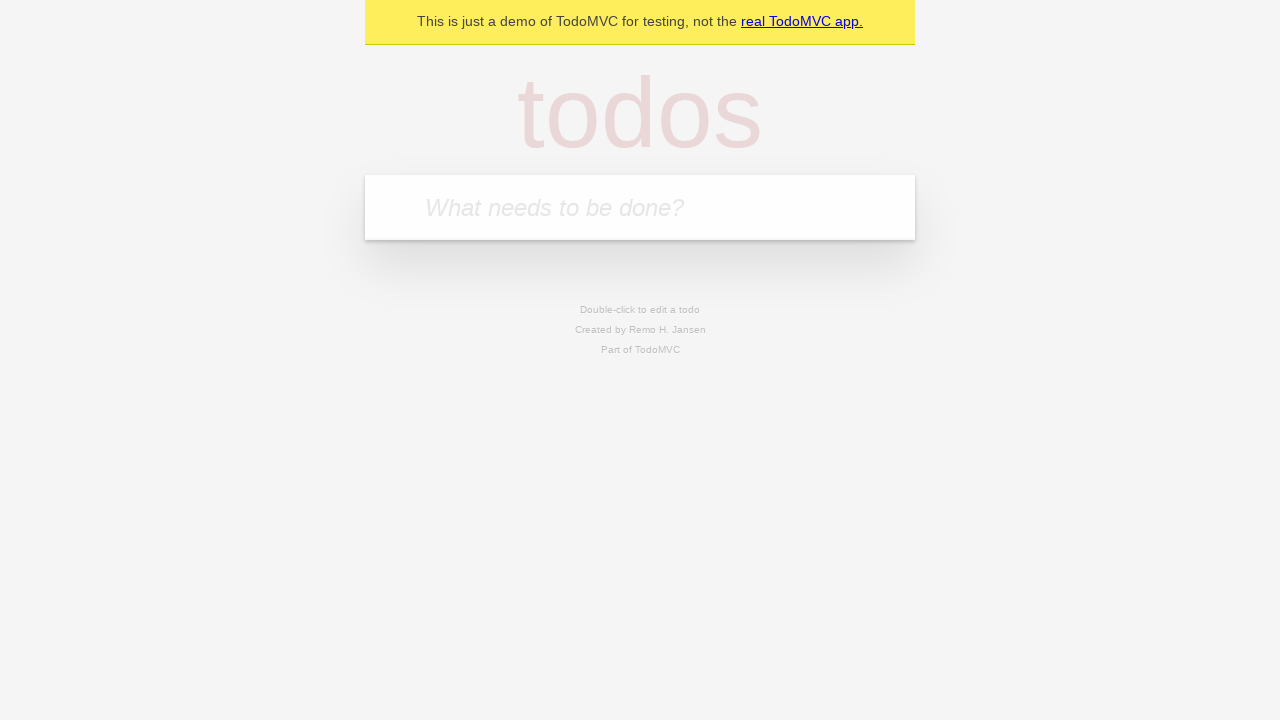

Filled input field with first todo 'buy some cheese' on internal:attr=[placeholder="What needs to be done?"i]
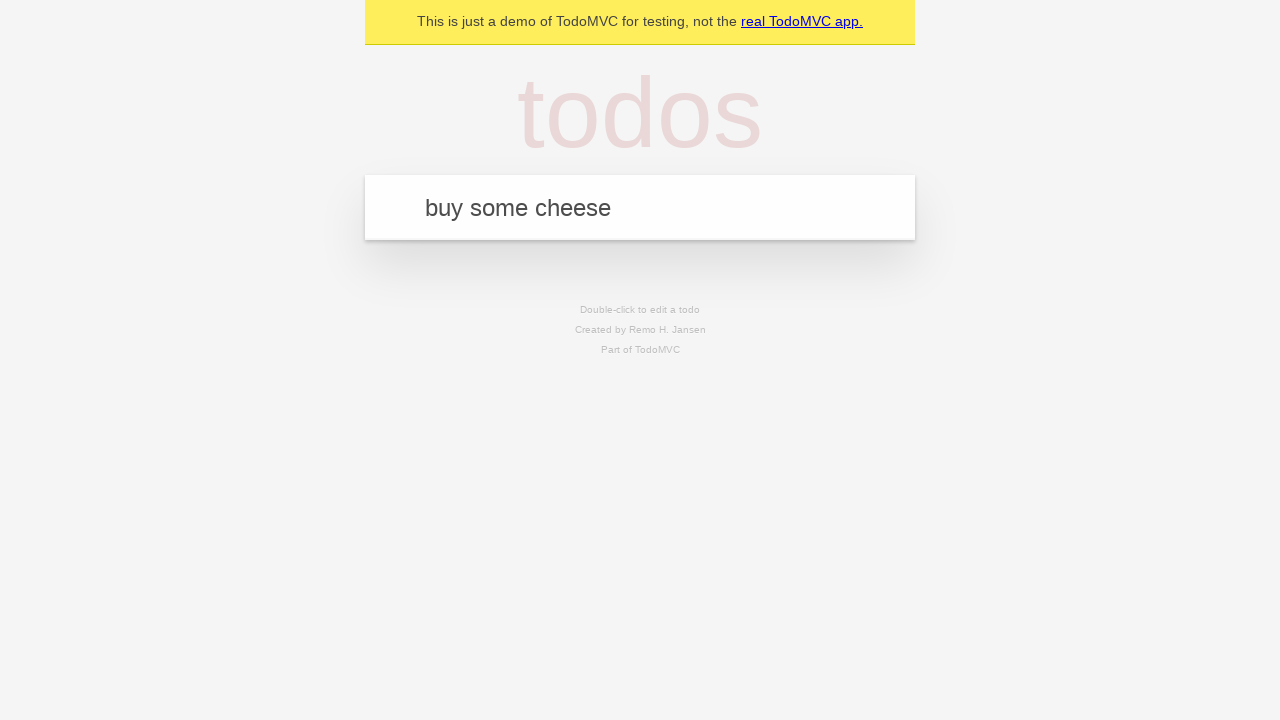

Pressed Enter to create first todo on internal:attr=[placeholder="What needs to be done?"i]
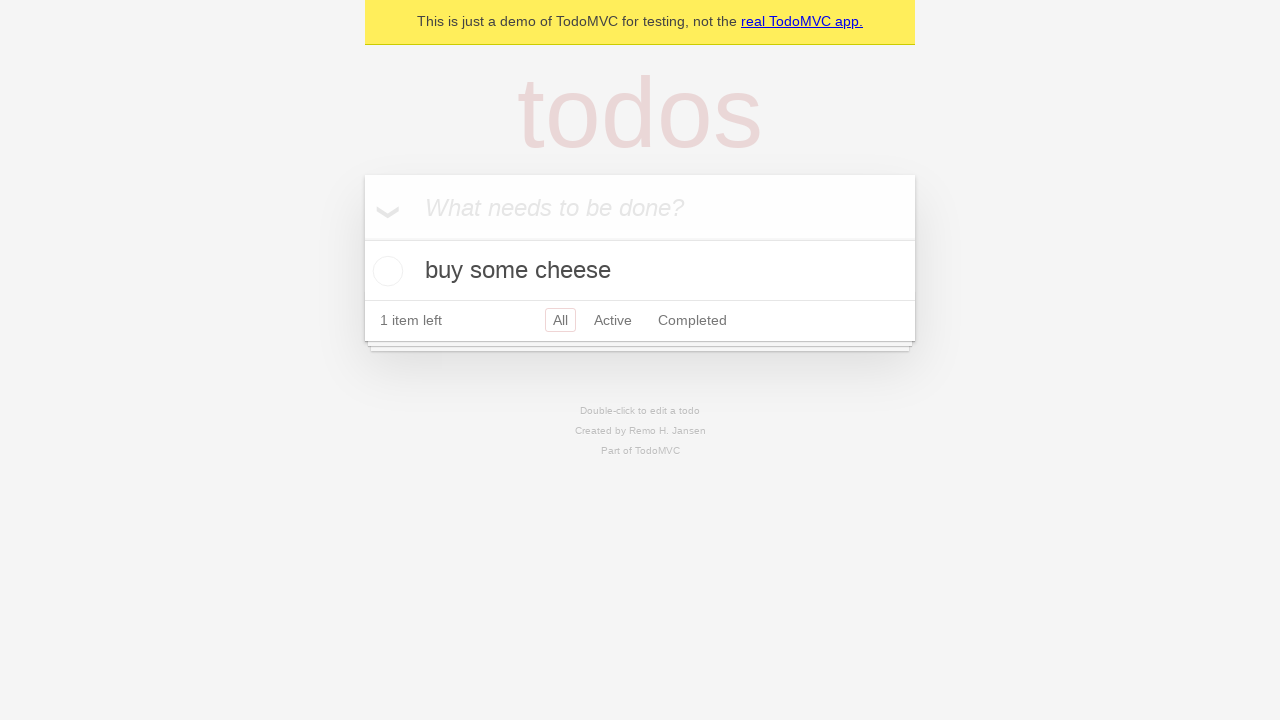

Filled input field with second todo 'feed the cat' on internal:attr=[placeholder="What needs to be done?"i]
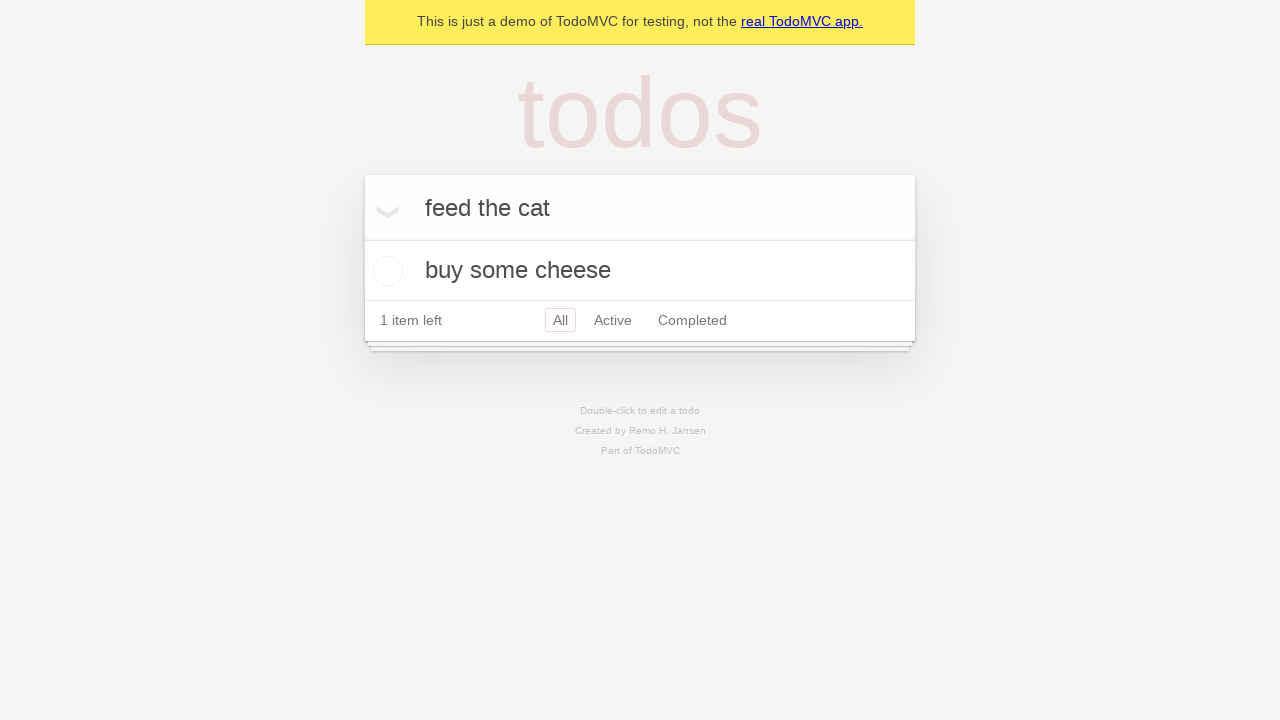

Pressed Enter to create second todo on internal:attr=[placeholder="What needs to be done?"i]
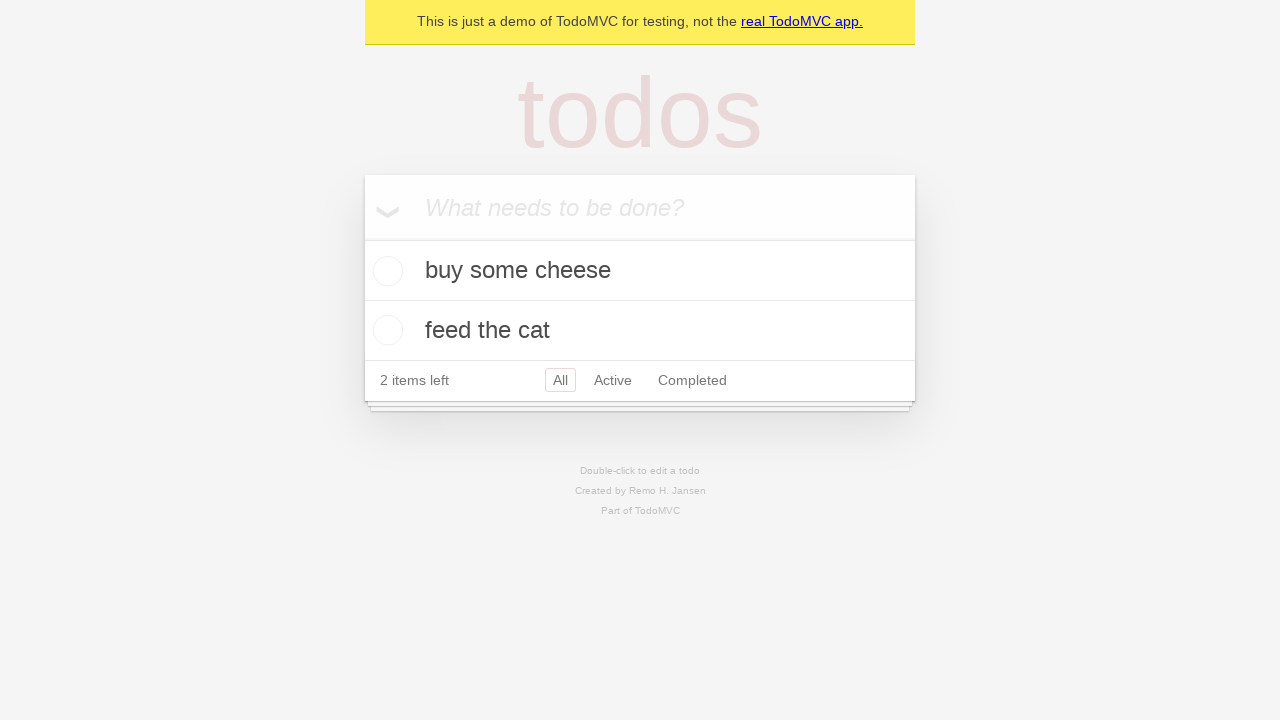

Filled input field with third todo 'book a doctors appointment' on internal:attr=[placeholder="What needs to be done?"i]
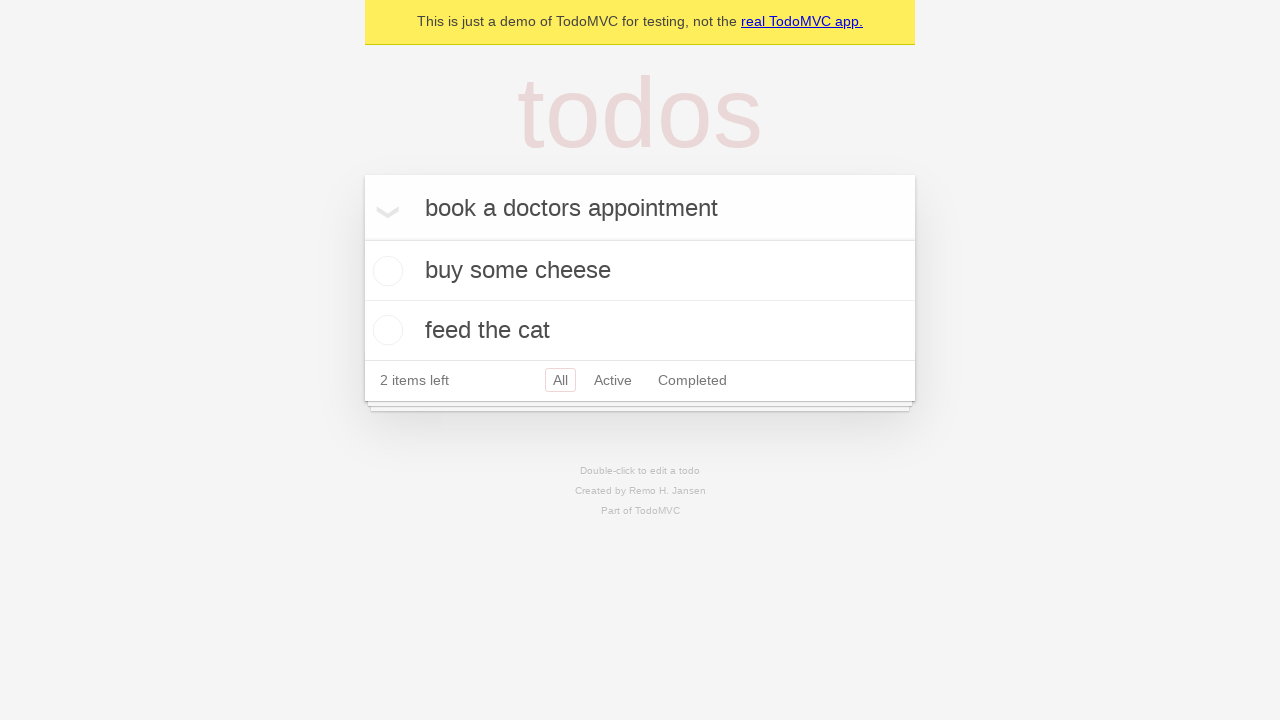

Pressed Enter to create third todo on internal:attr=[placeholder="What needs to be done?"i]
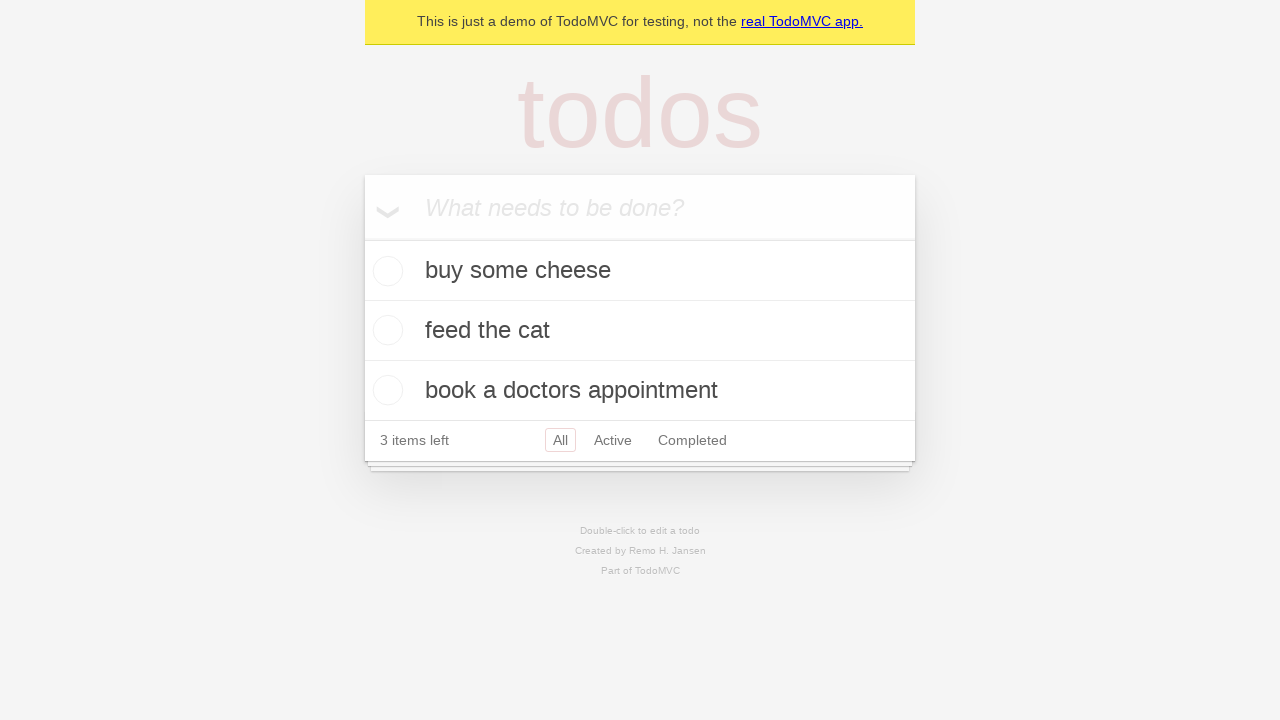

Double-clicked second todo to enter edit mode at (640, 331) on internal:testid=[data-testid="todo-item"s] >> nth=1
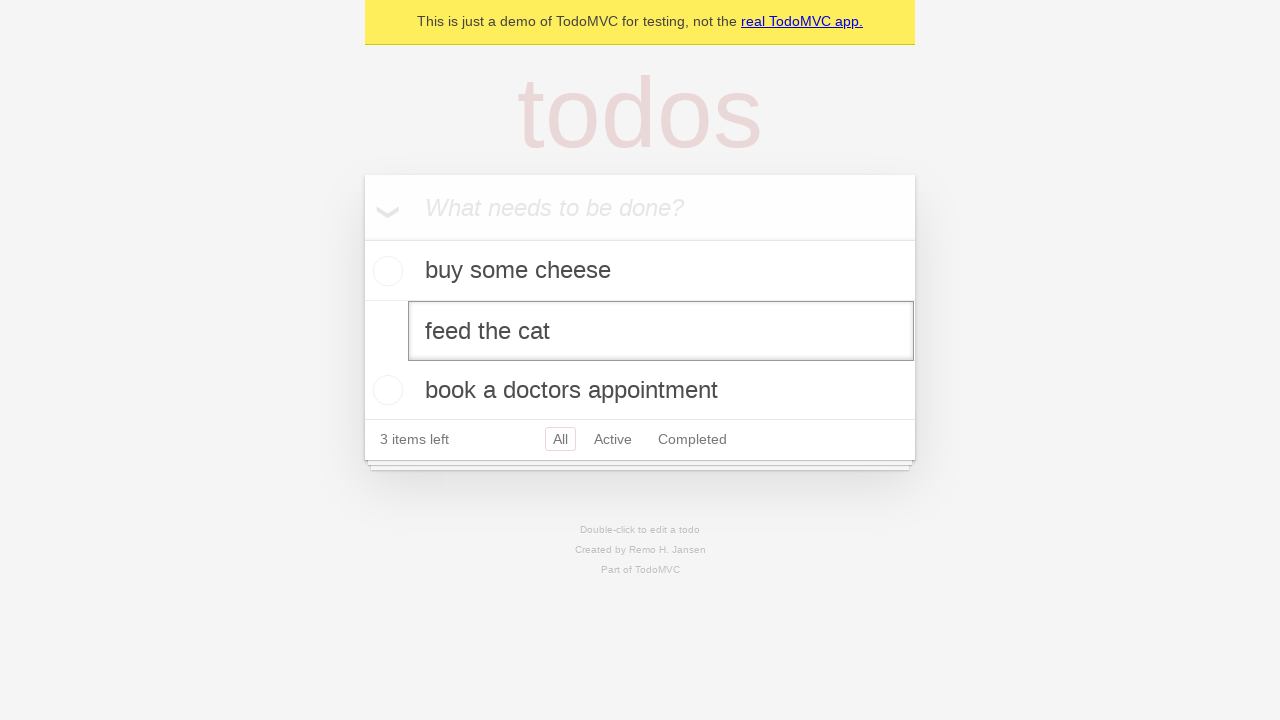

Filled edit field with text containing leading and trailing spaces '    buy some sausages    ' on internal:testid=[data-testid="todo-item"s] >> nth=1 >> internal:role=textbox[nam
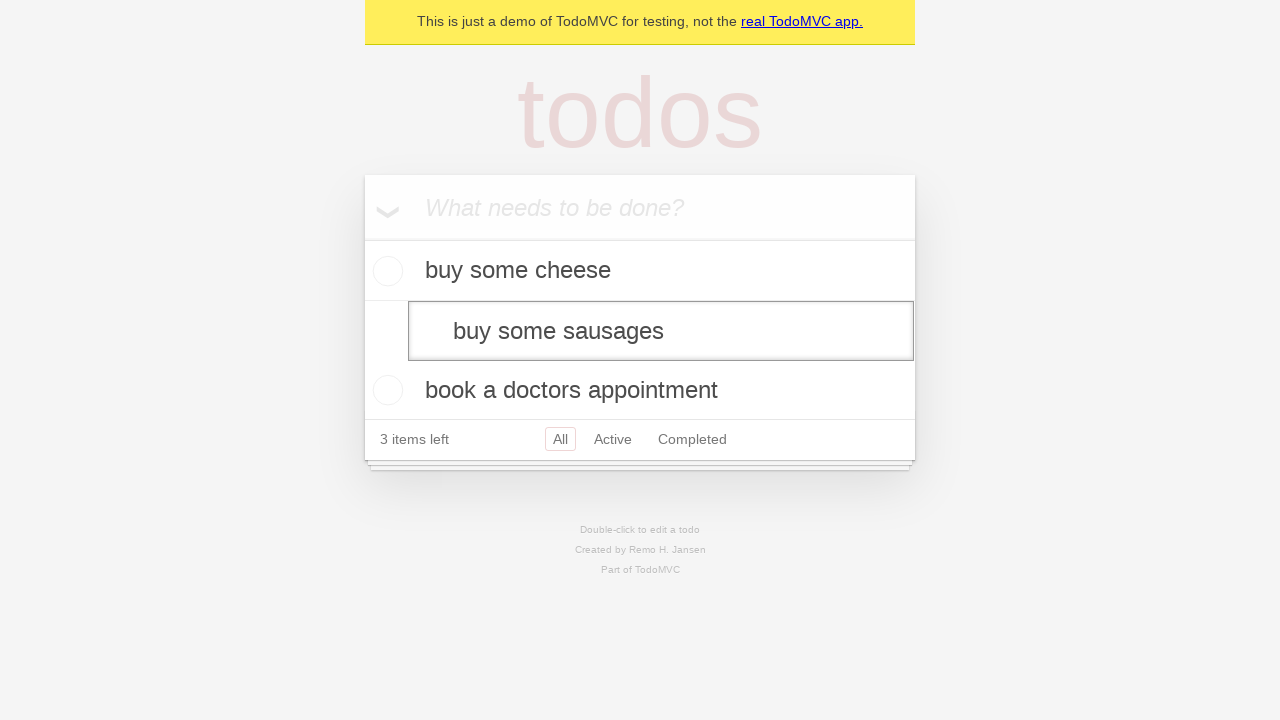

Pressed Enter to save edited todo with trimmed text on internal:testid=[data-testid="todo-item"s] >> nth=1 >> internal:role=textbox[nam
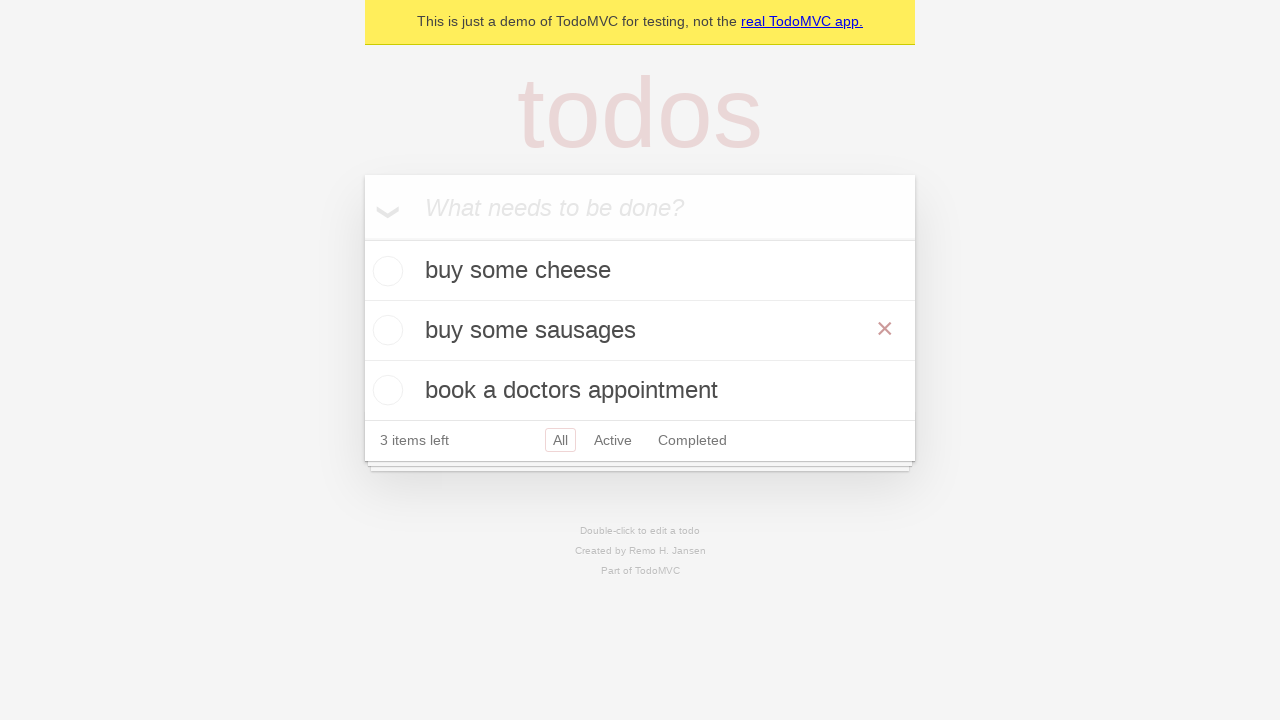

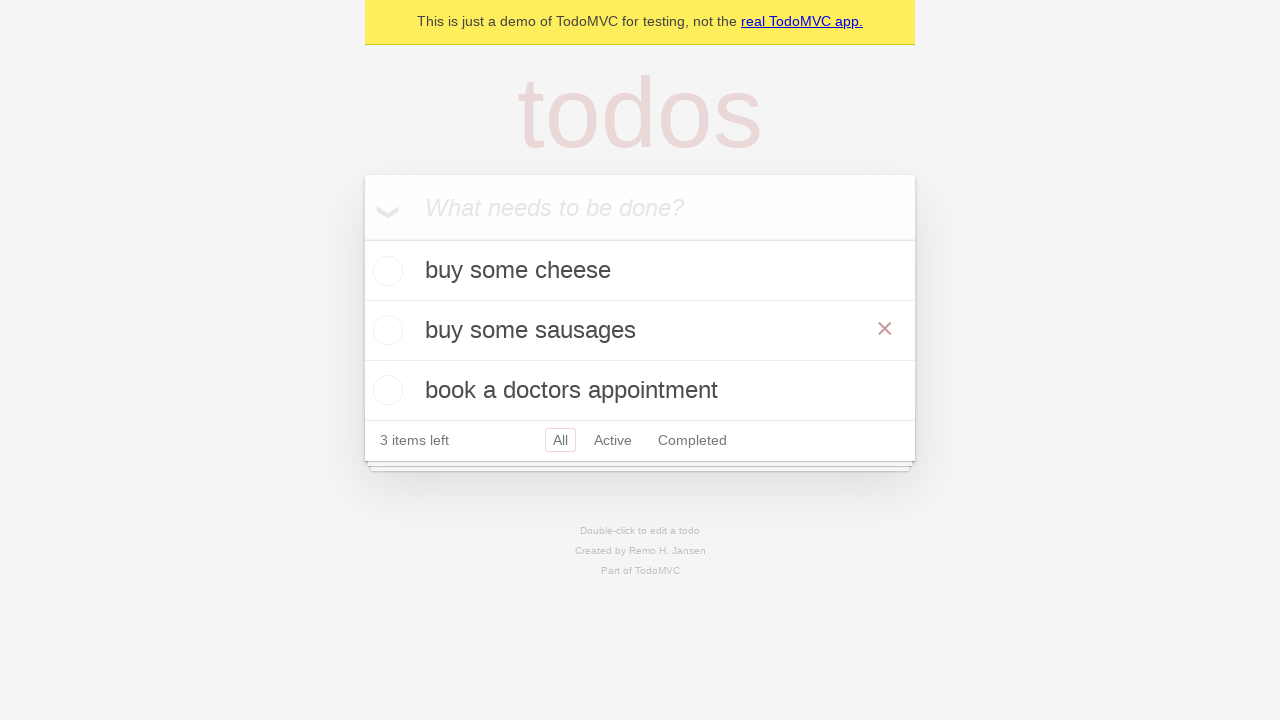